Tests table scrolling using Actions API to scroll to a table element and verify sum calculation

Starting URL: https://rahulshettyacademy.com/AutomationPractice/

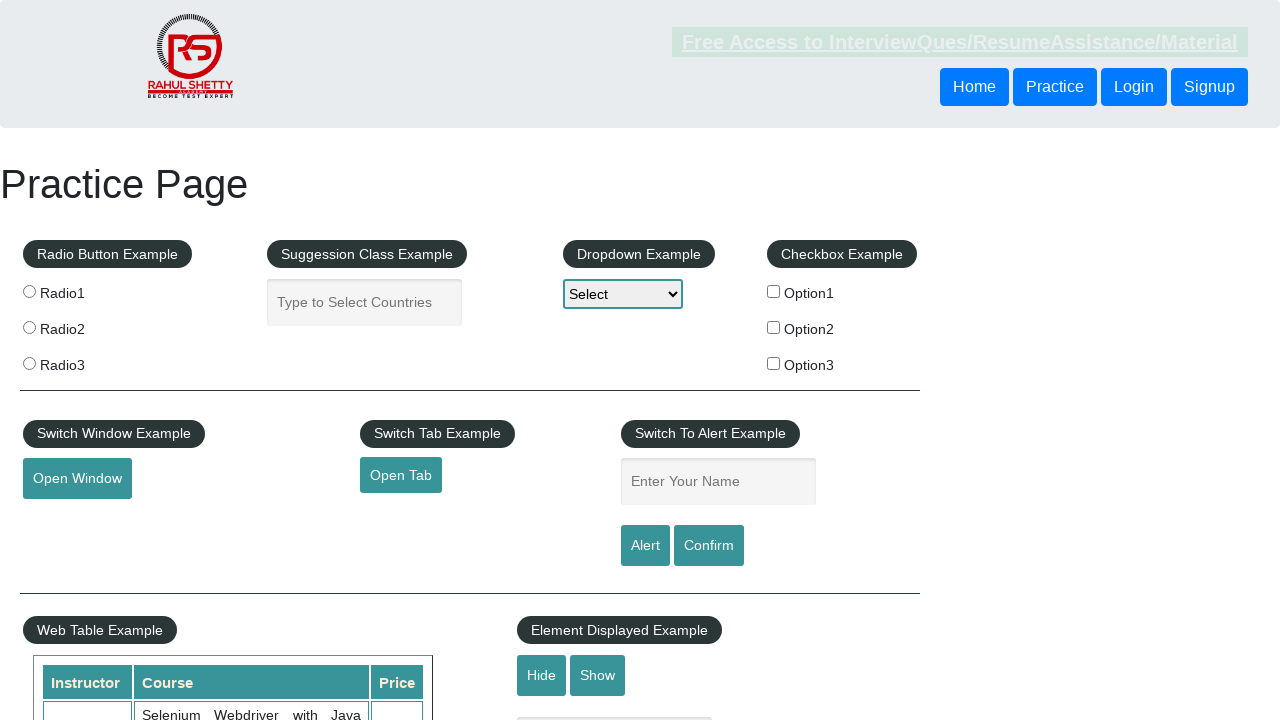

Scrolled to fixed table element using Actions API
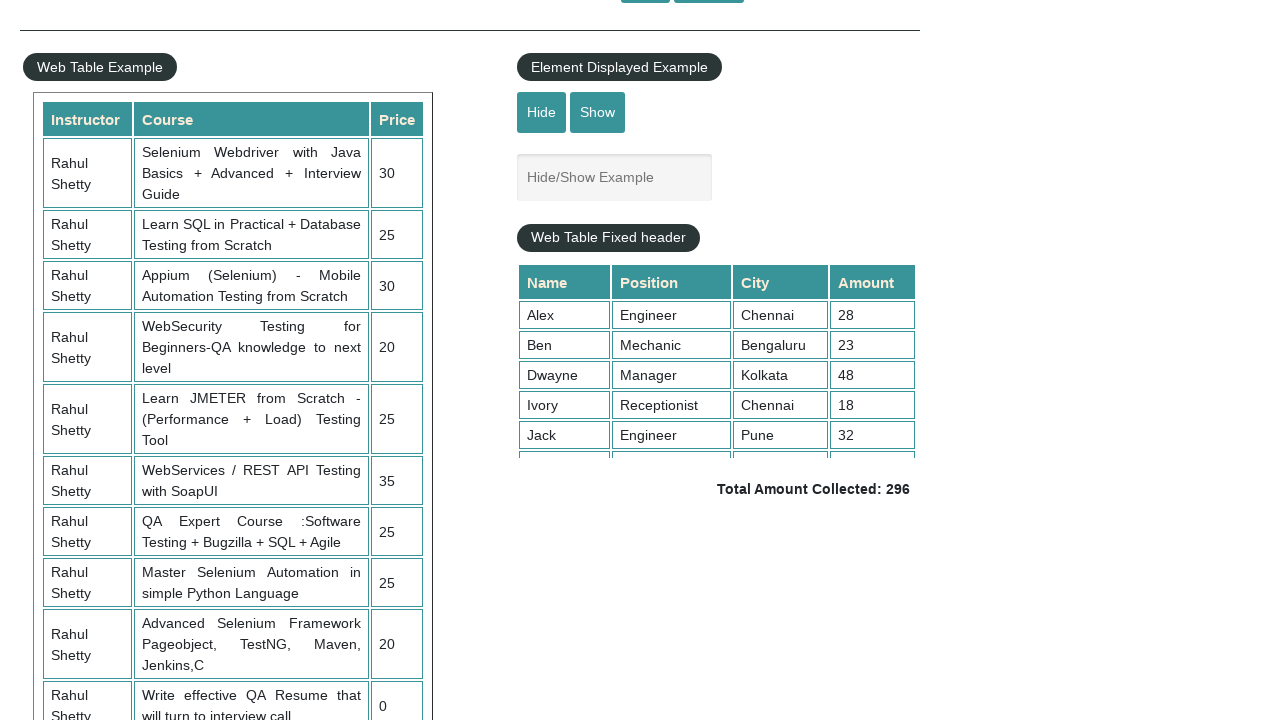

Retrieved all amount values from 4th column of table
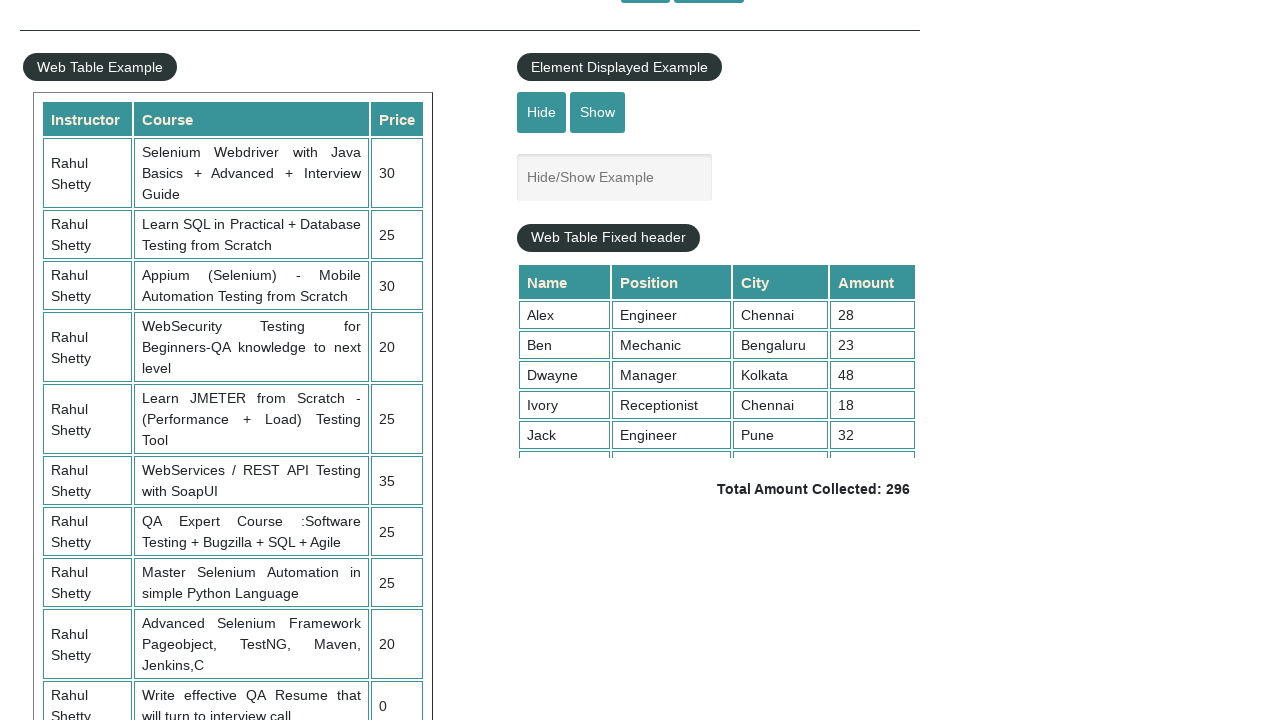

Calculated sum of all amounts: 296
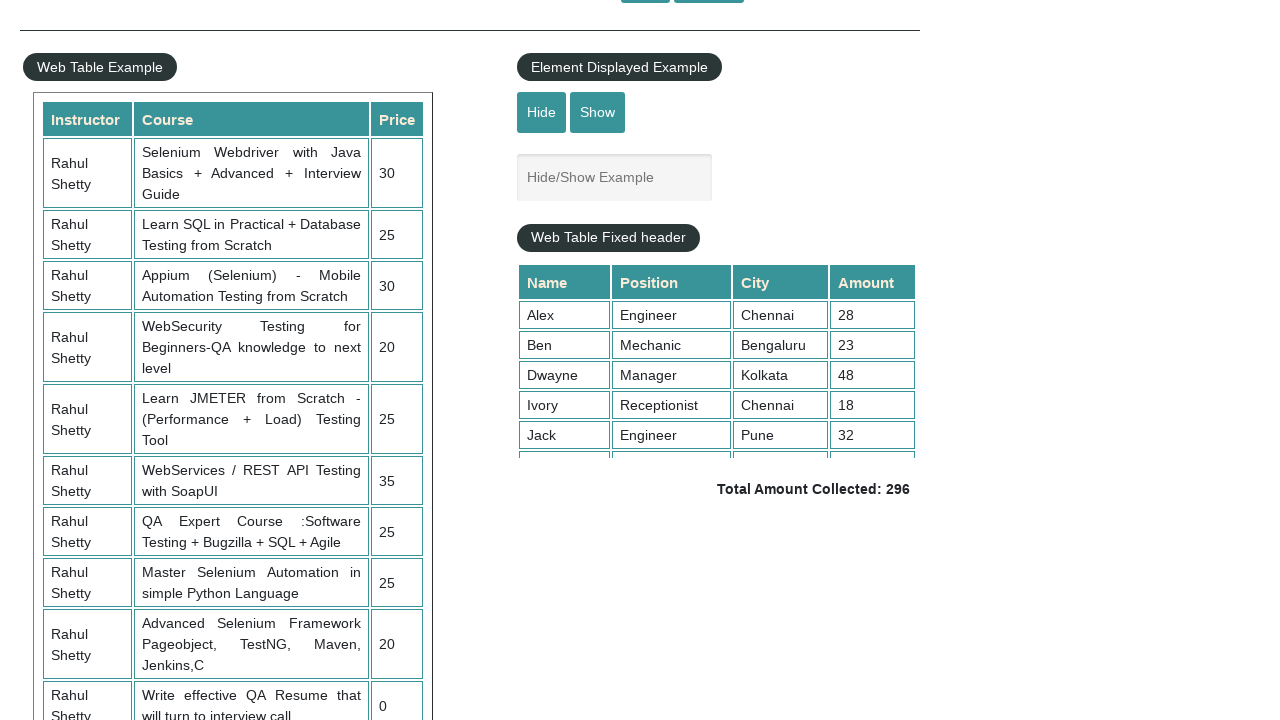

Retrieved displayed total amount from page
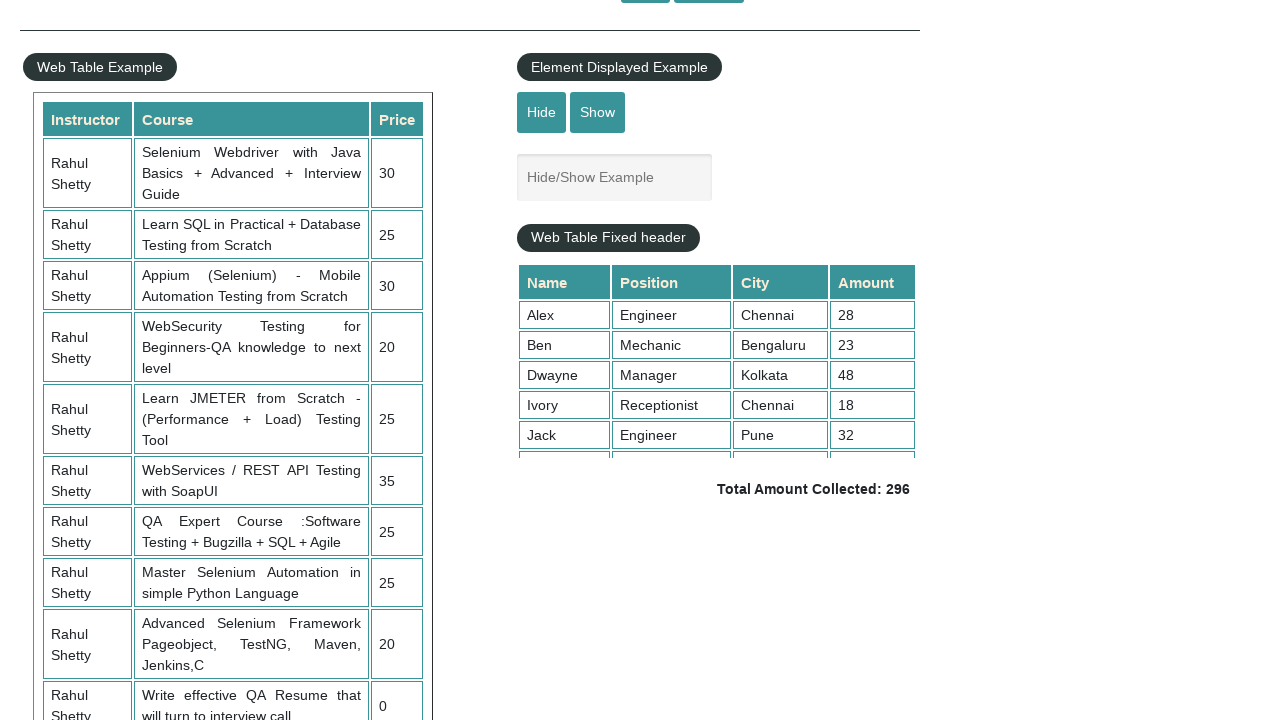

Parsed displayed sum value: 296
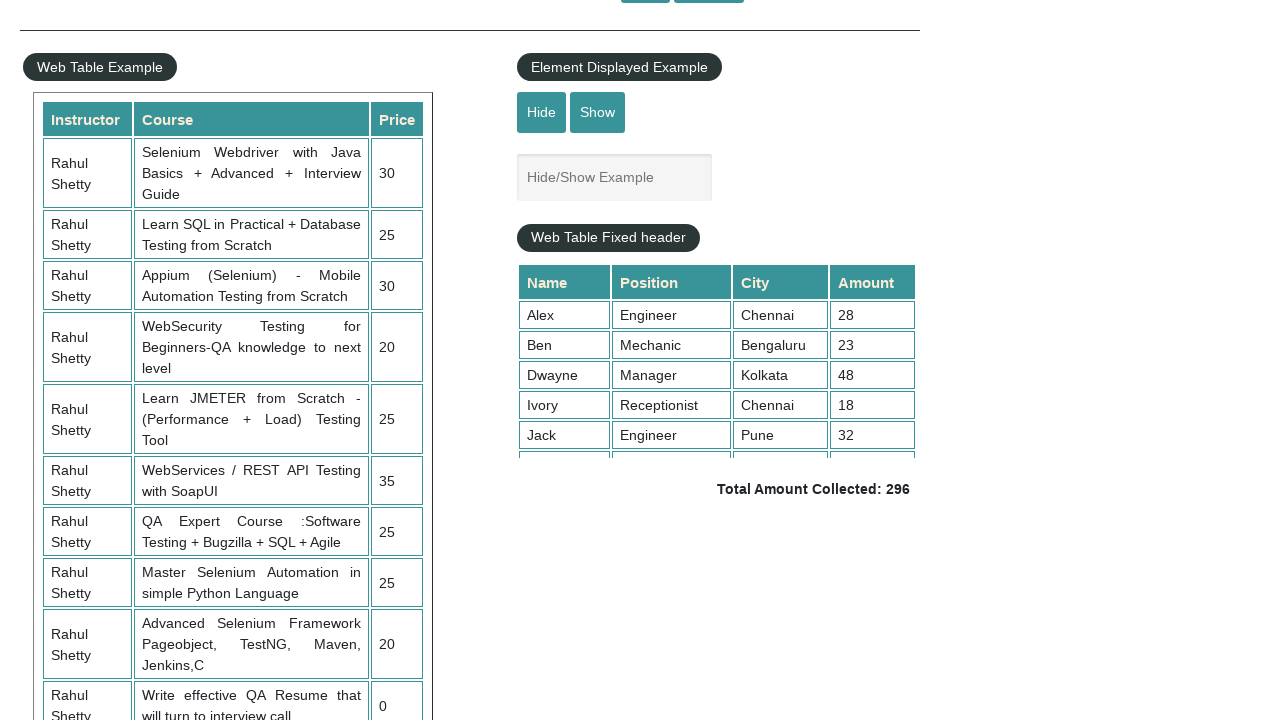

Verified sum calculation: calculated sum (296) matches displayed sum (296)
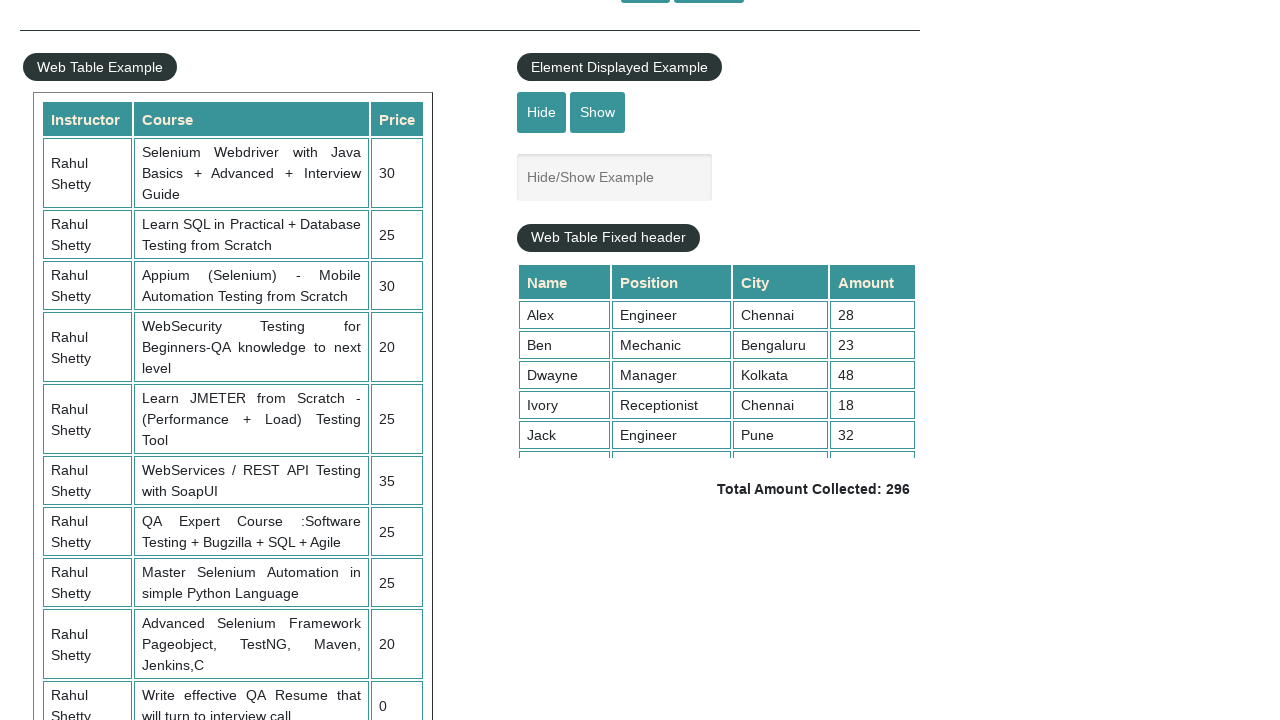

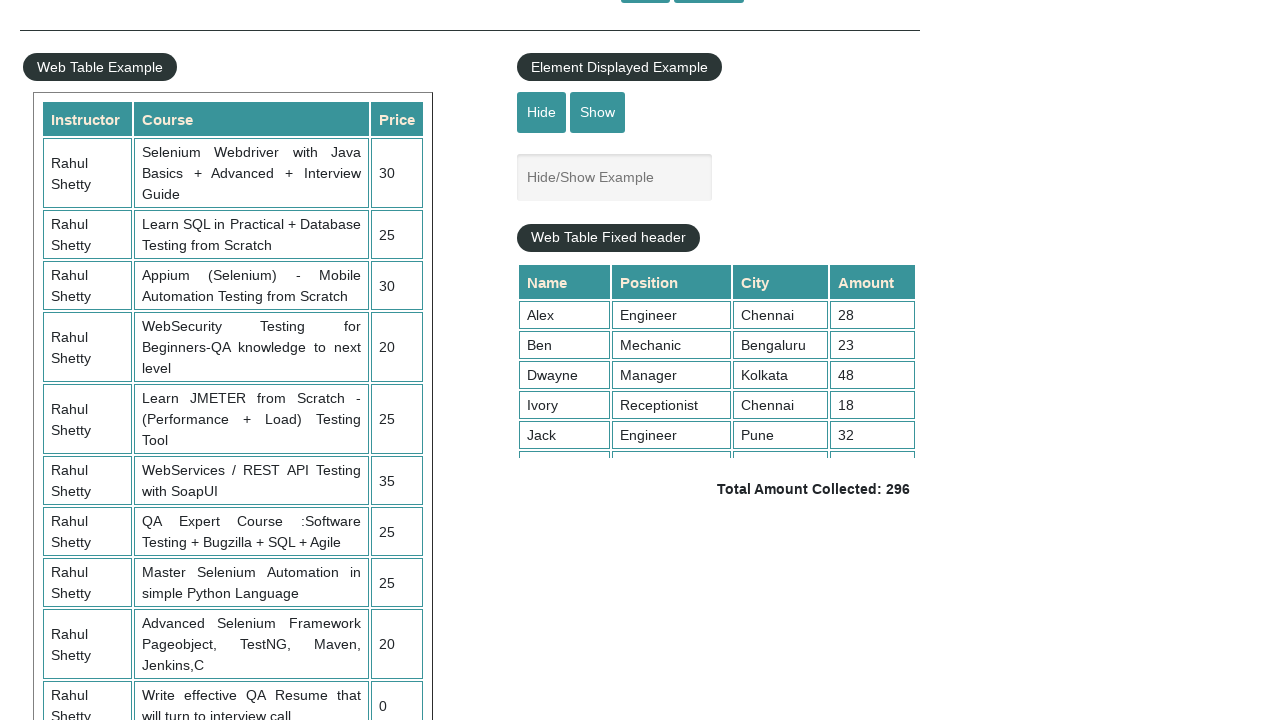